Tests dynamic element interaction by clicking a button and waiting for another element to become clickable before clicking it

Starting URL: http://omayo.blogspot.com/

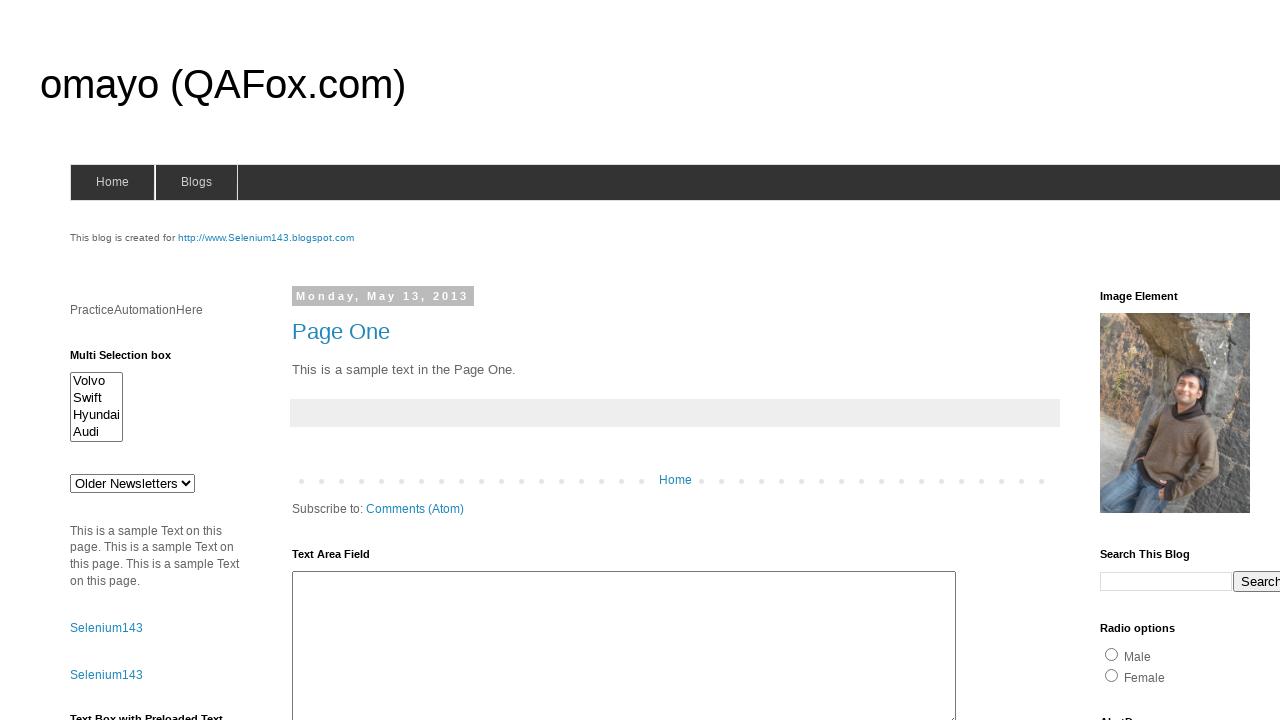

Scrolled 'Check this' button into view
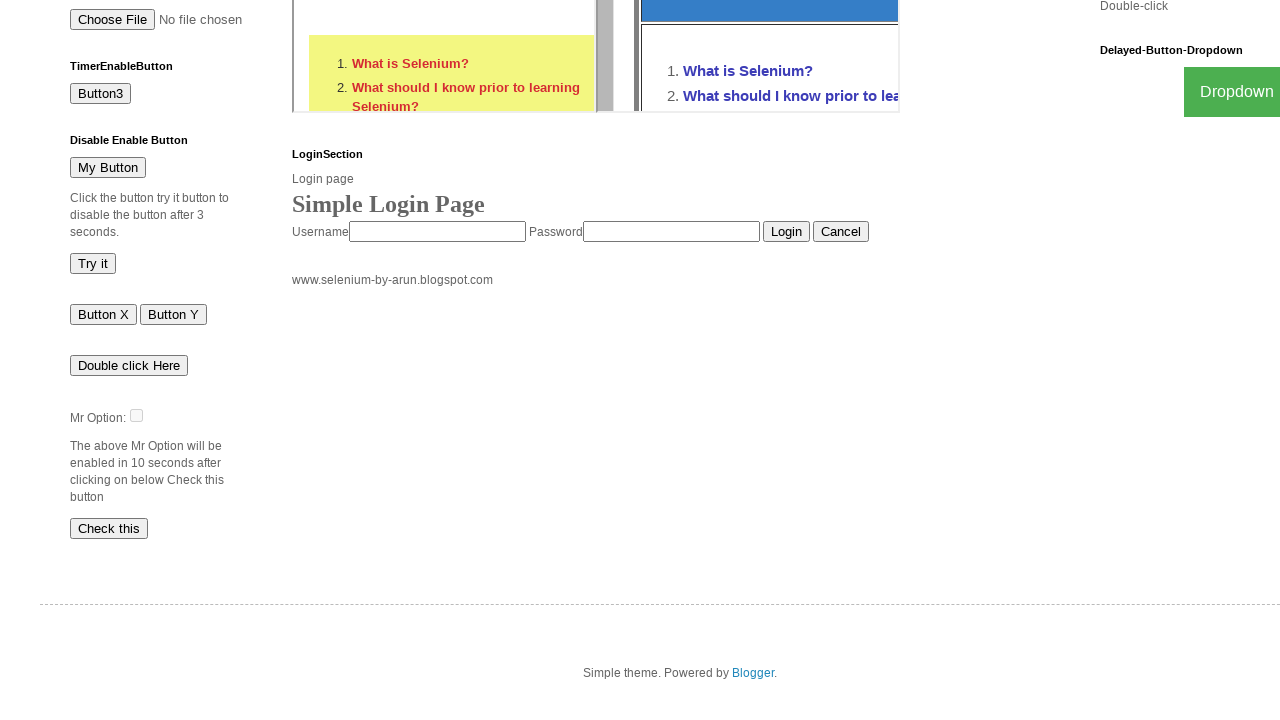

Clicked 'Check this' button to trigger dynamic element at (109, 528) on xpath=//button[text()='Check this']
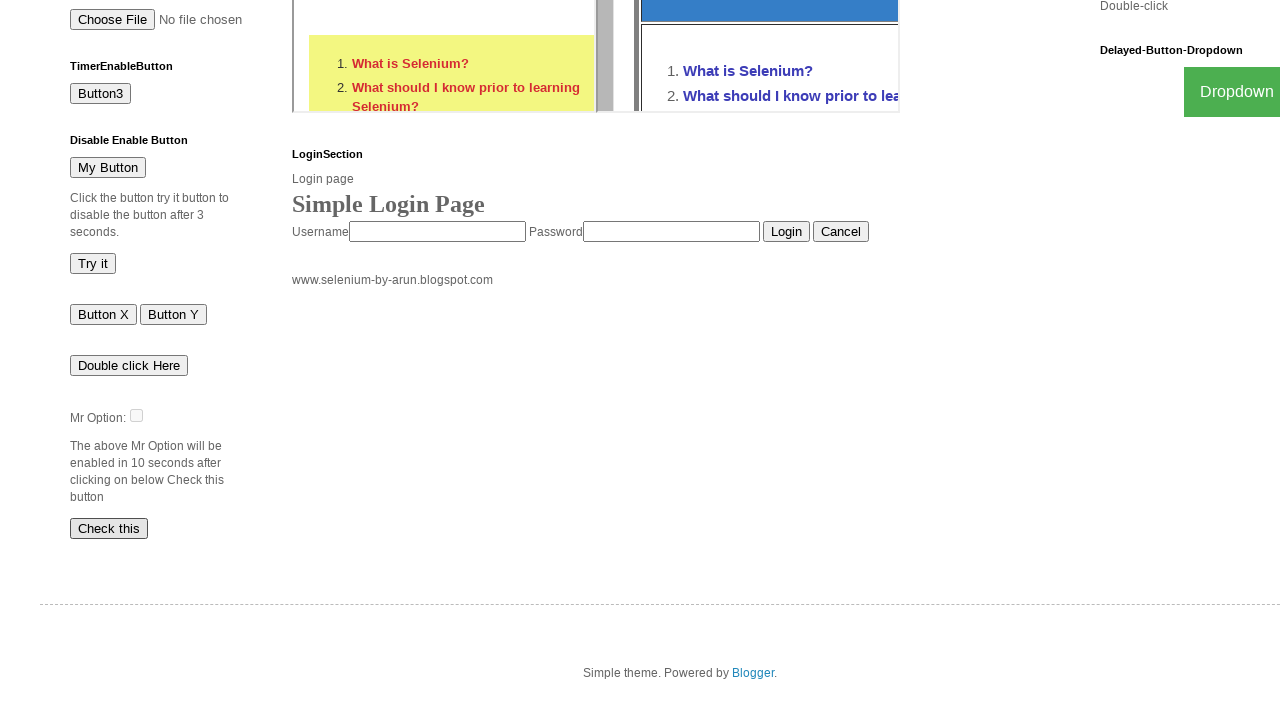

Clicked dynamically enabled input element (id='dte') after waiting for it to become clickable at (56, 415) on xpath=//input[@id='dte']
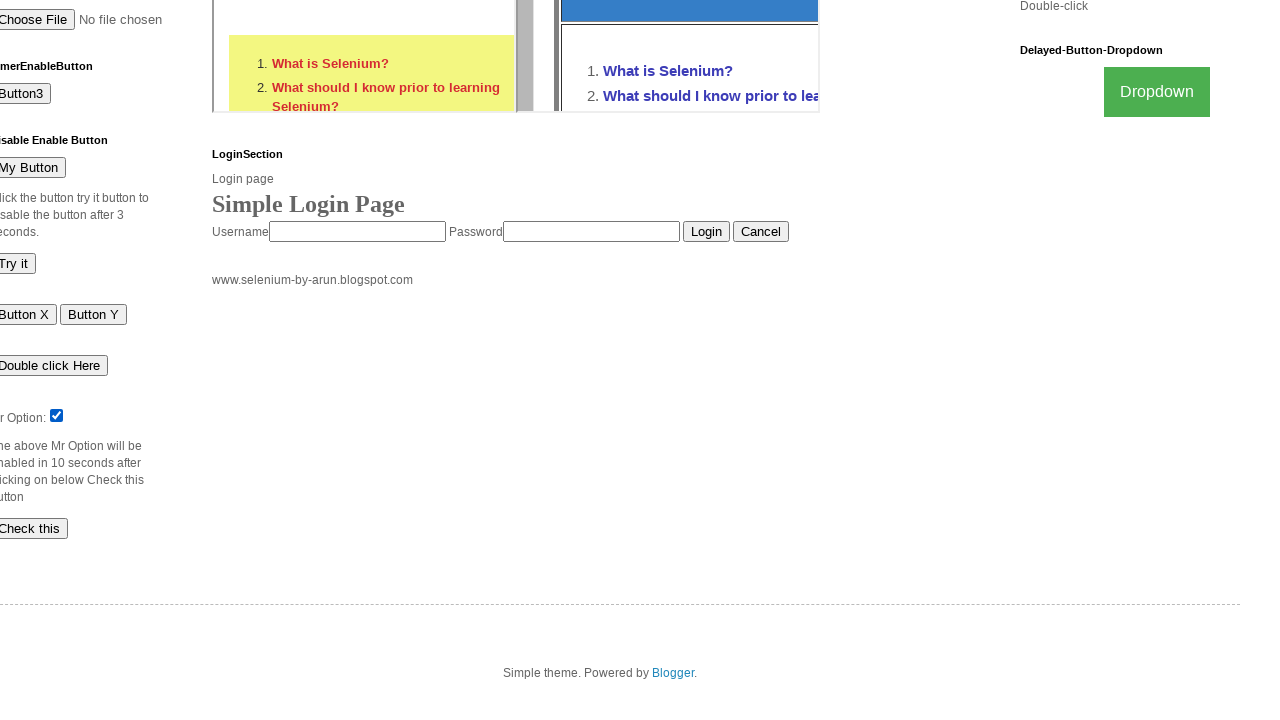

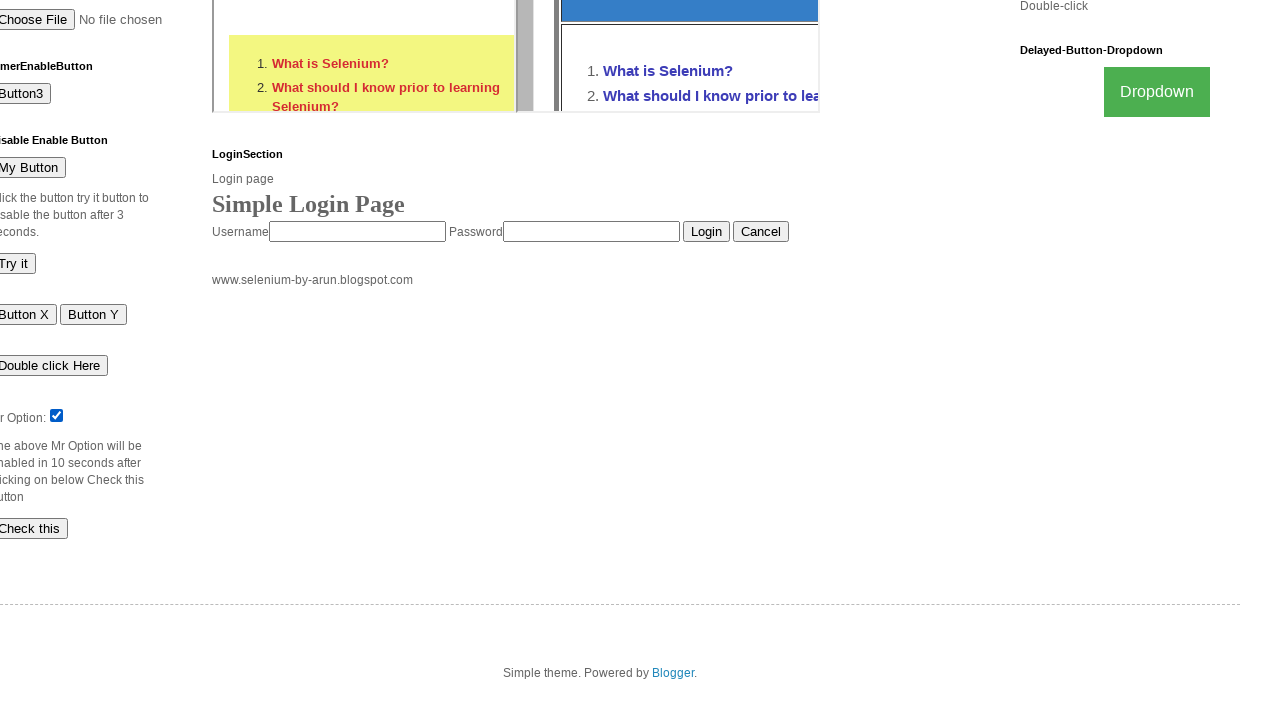